Tests prompt alert handling by clicking a button that triggers a prompt dialog, entering text, and accepting it

Starting URL: https://demoqa.com/alerts

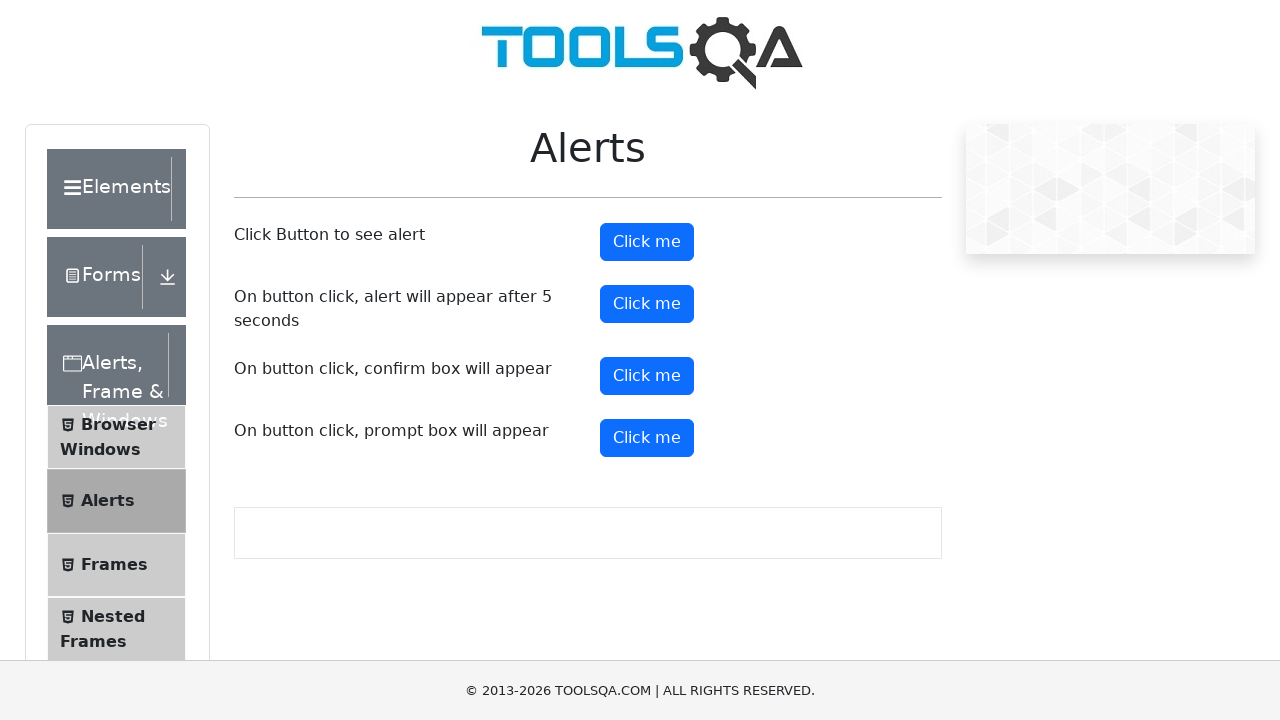

Set up dialog handler to accept prompt with text 'krish'
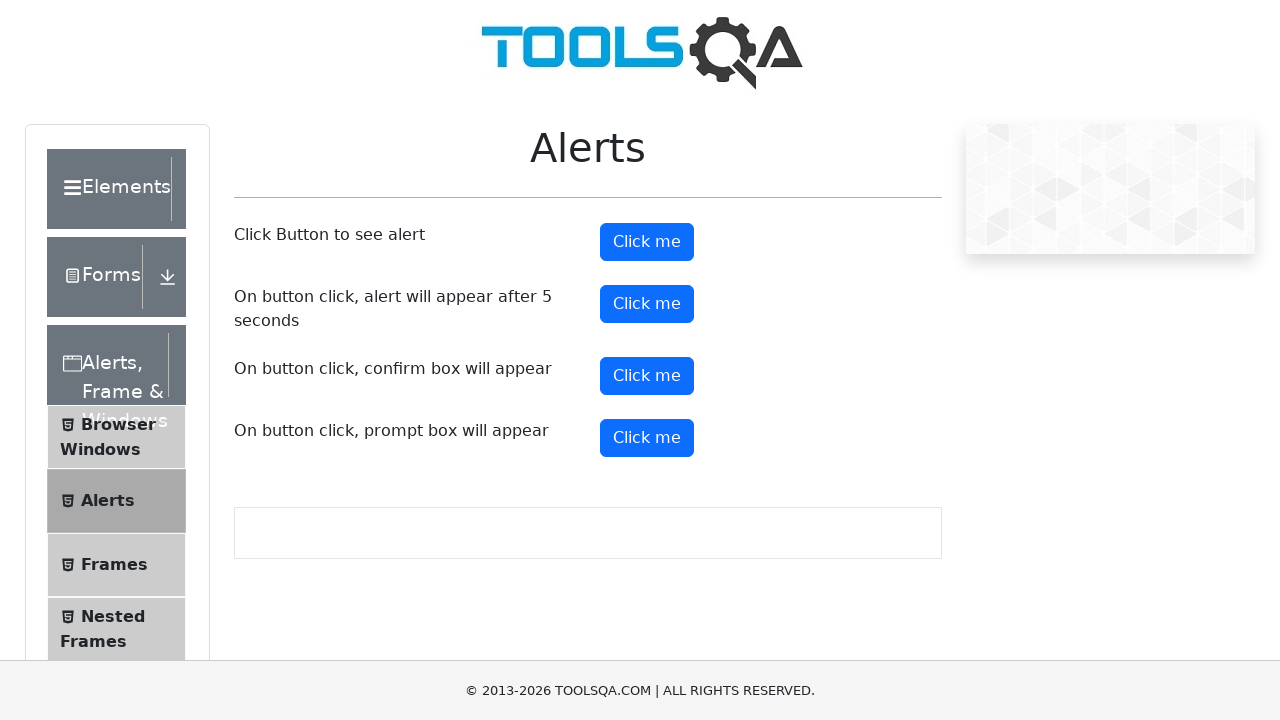

Clicked button to trigger prompt alert dialog at (647, 438) on button#promtButton
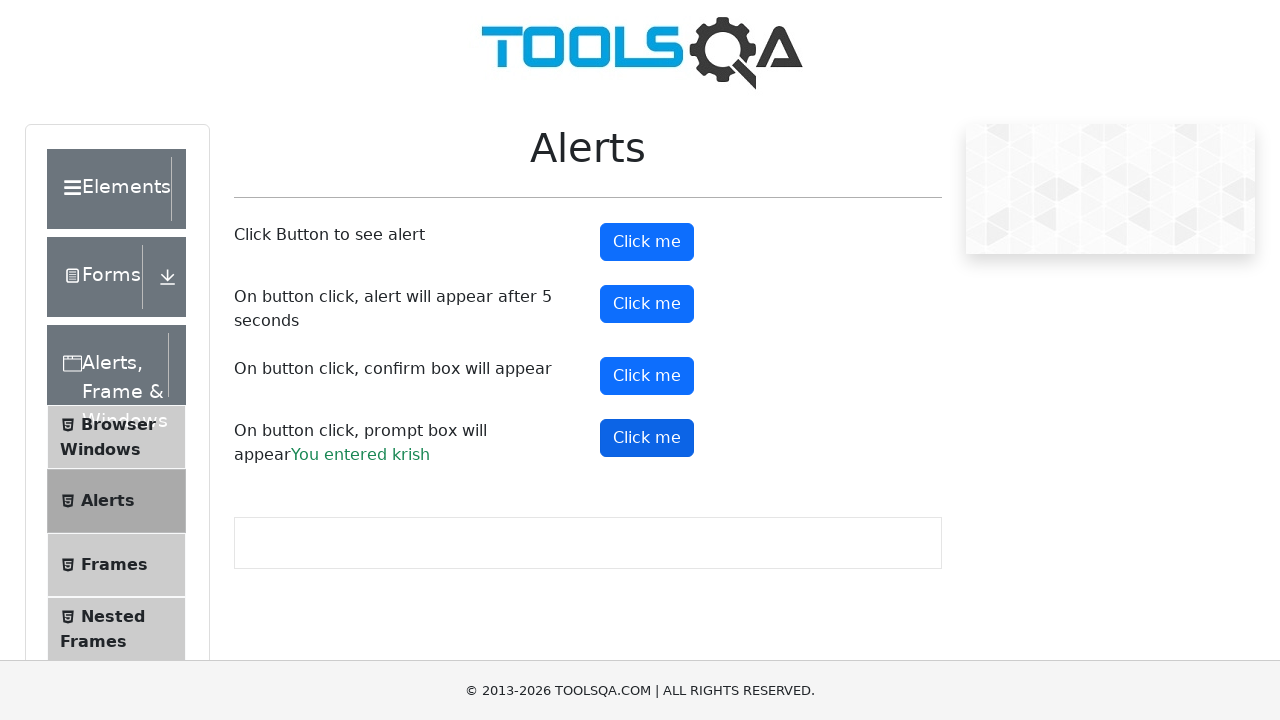

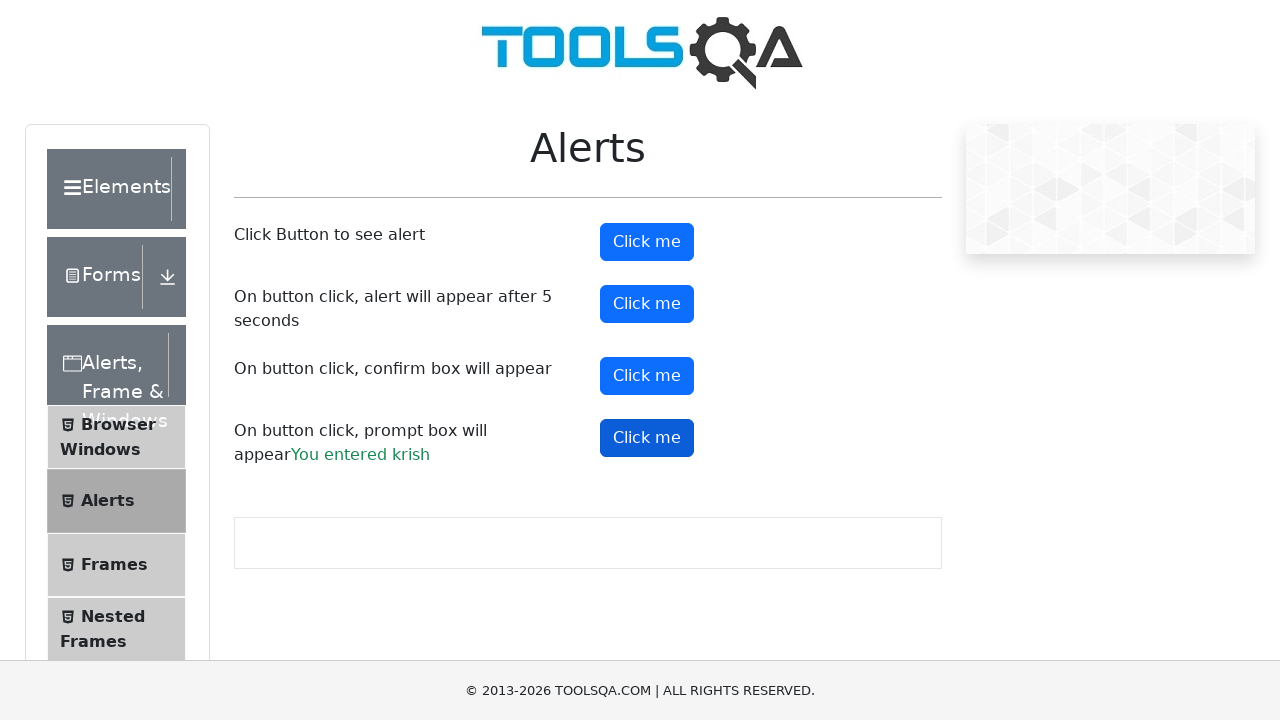